Tests opening a new window by clicking a button and switching between parent and child windows

Starting URL: https://demo.automationtesting.in/Windows.html

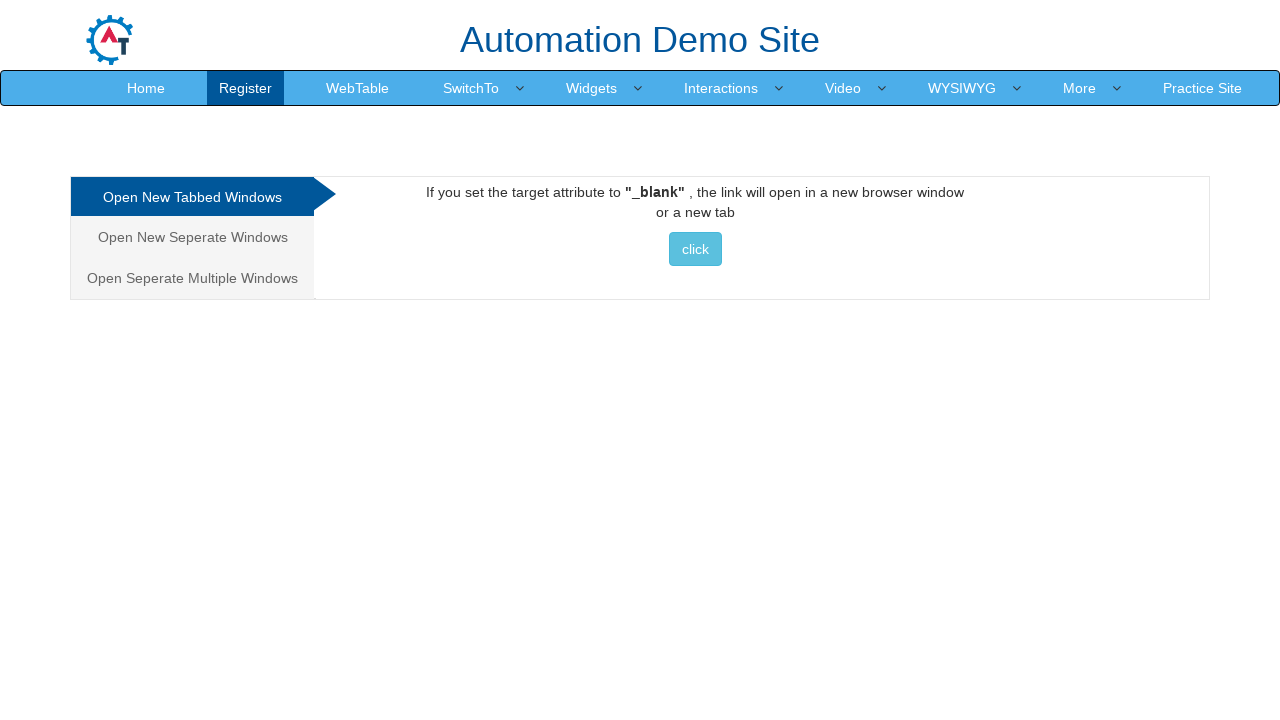

Clicked button to open new window at (695, 249) on xpath=//button[@class='btn btn-info'][normalize-space()='click']
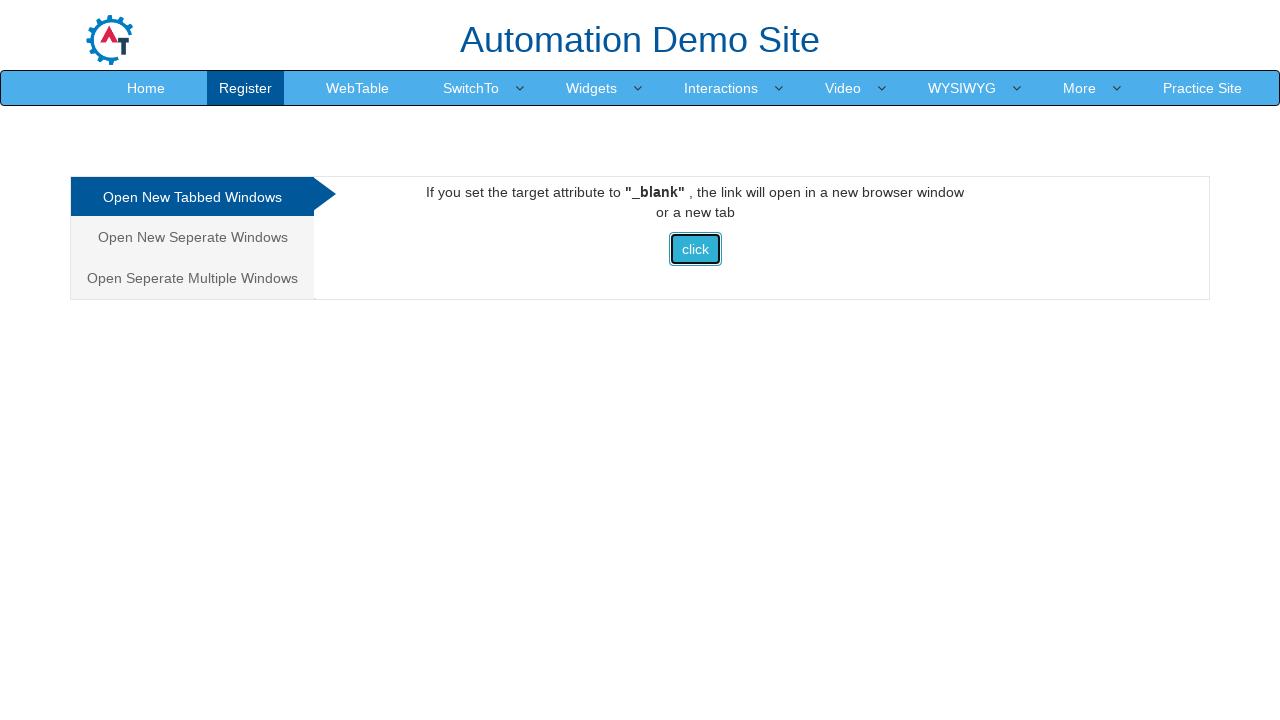

Retrieved all window handles from context
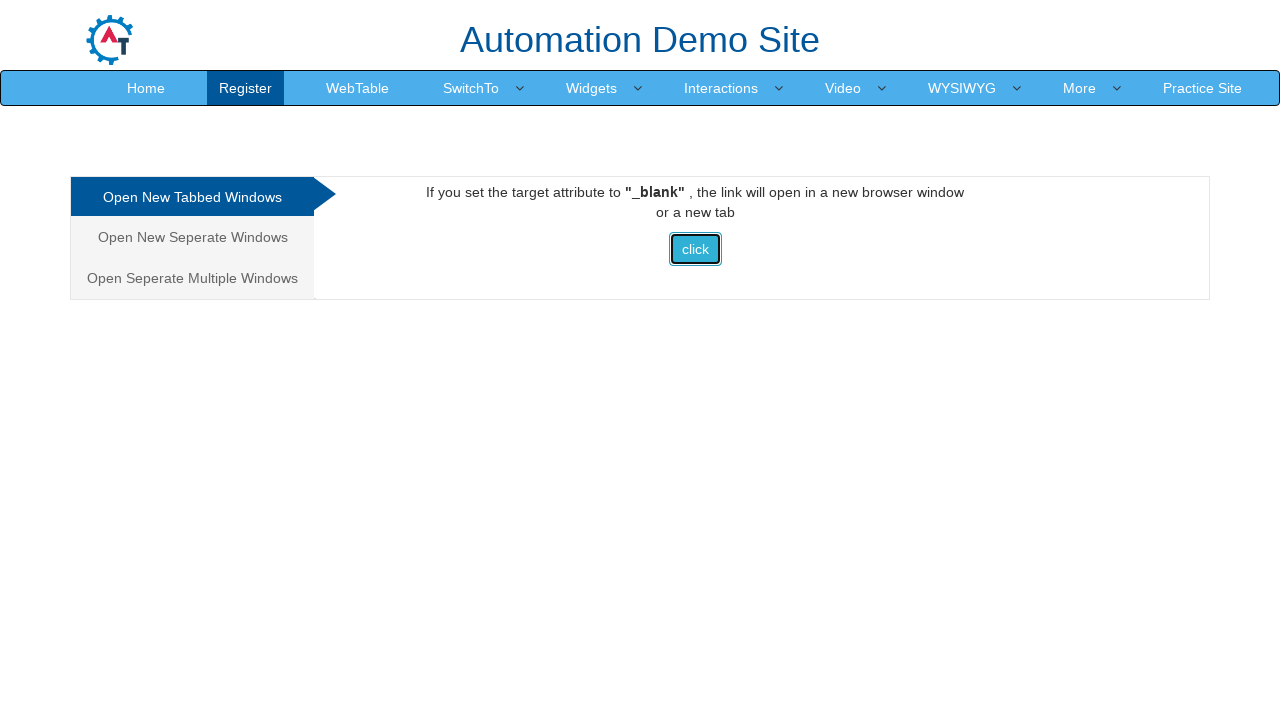

Switched to new child window
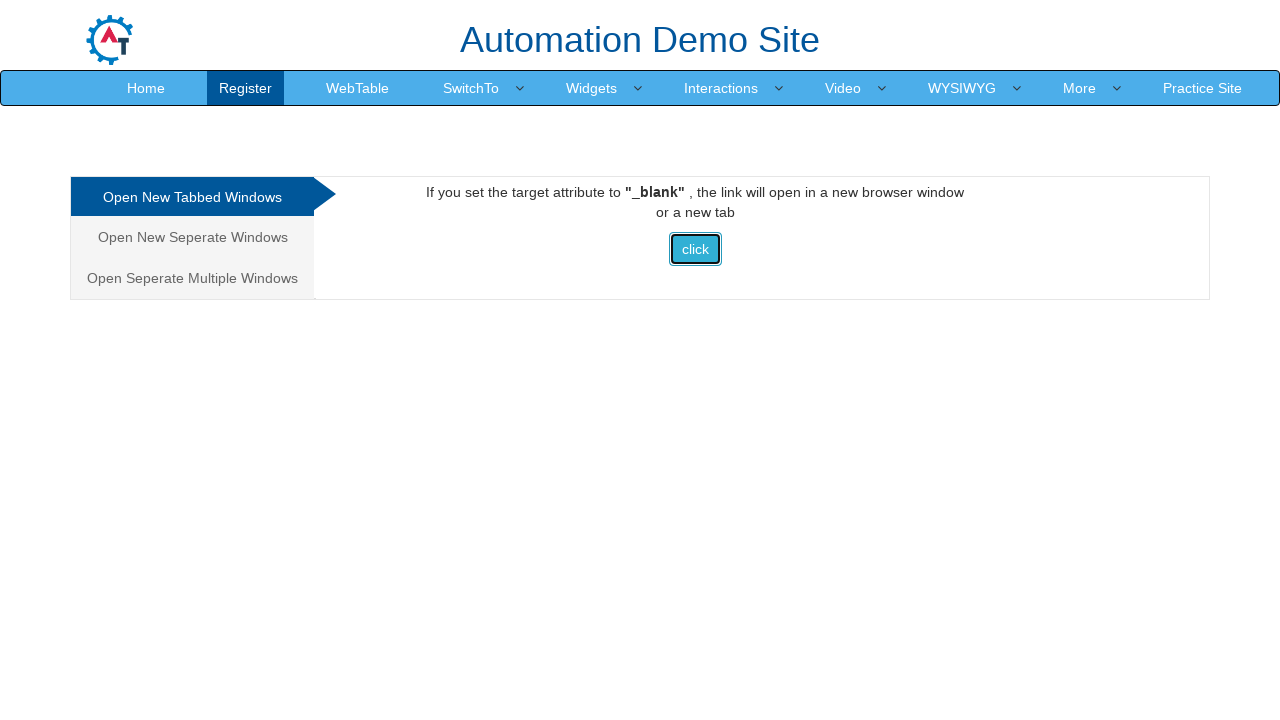

Switched back to original parent window
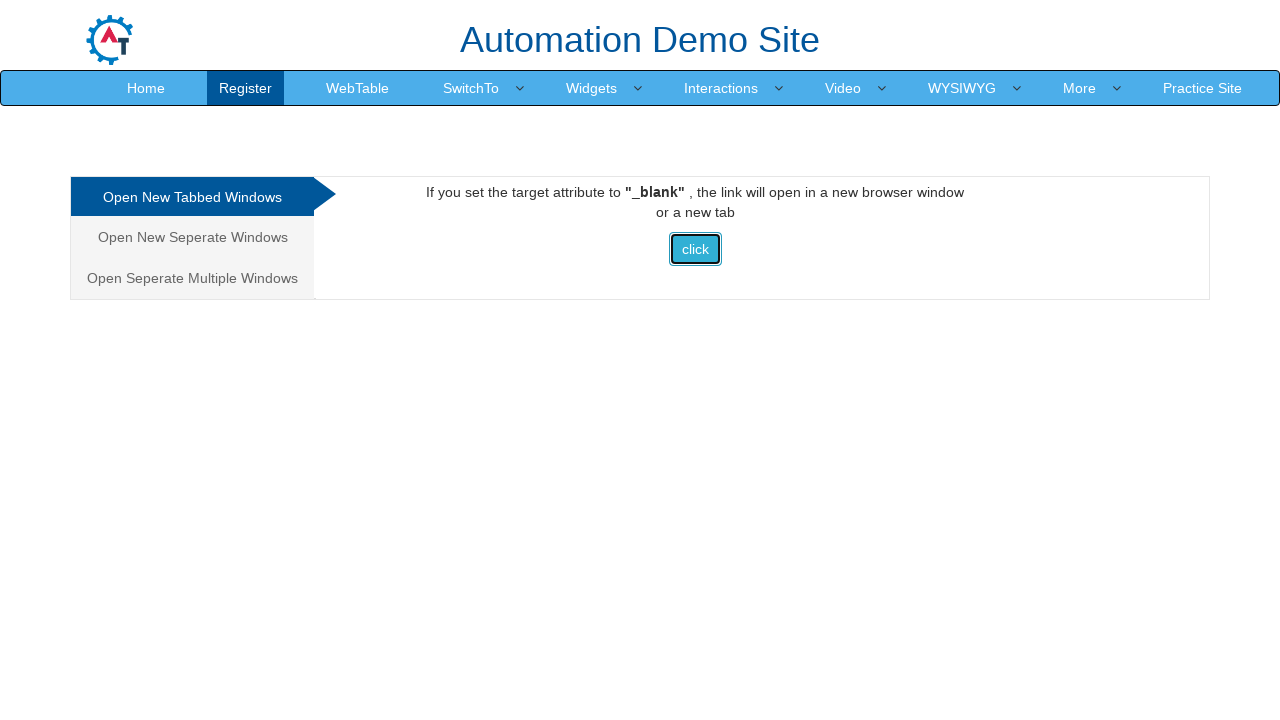

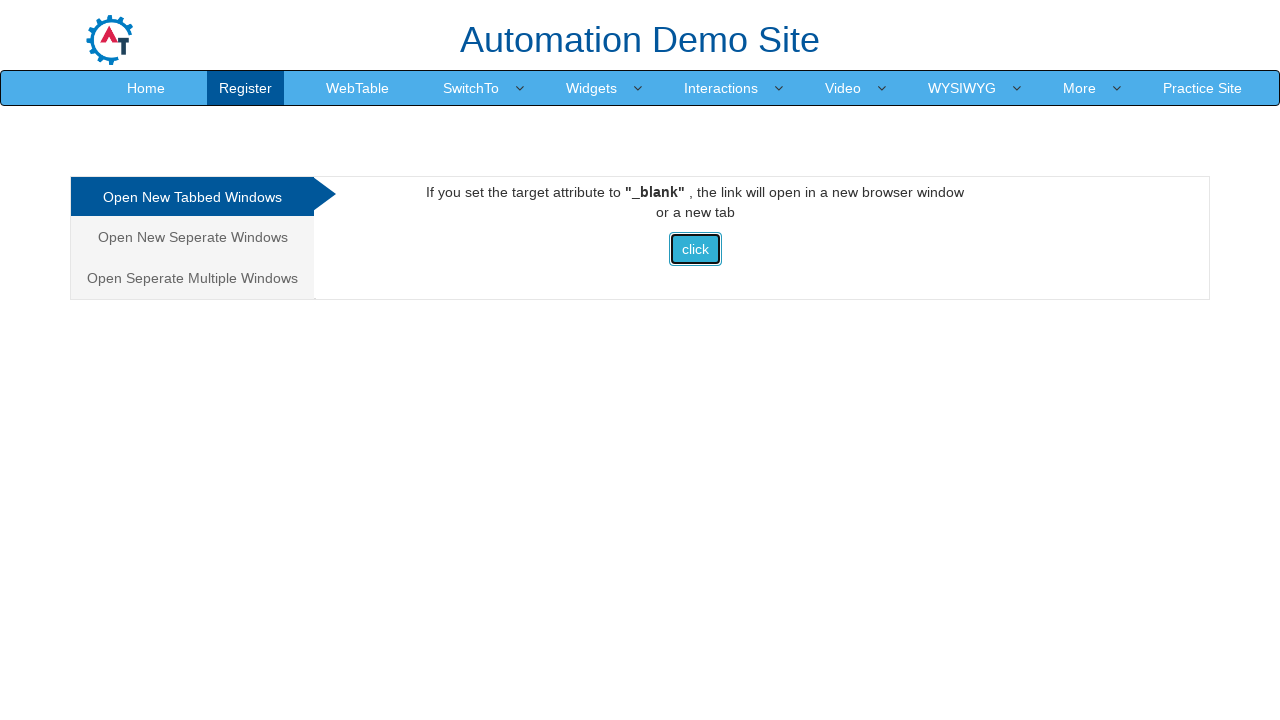